Tests YouTube search functionality by clicking on the search bar and filling it with a search query to verify visual changes on the page

Starting URL: https://www.youtube.com/

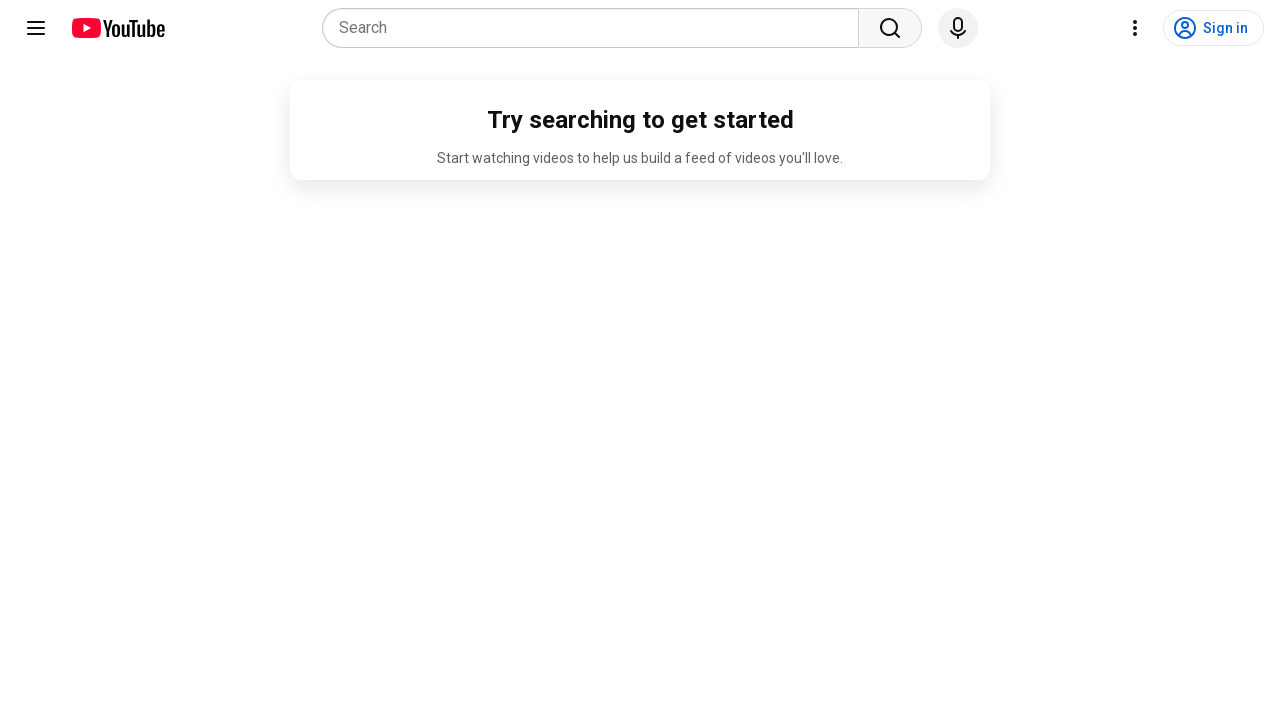

Clicked on YouTube search bar at (596, 28) on internal:attr=[placeholder="Search"i]
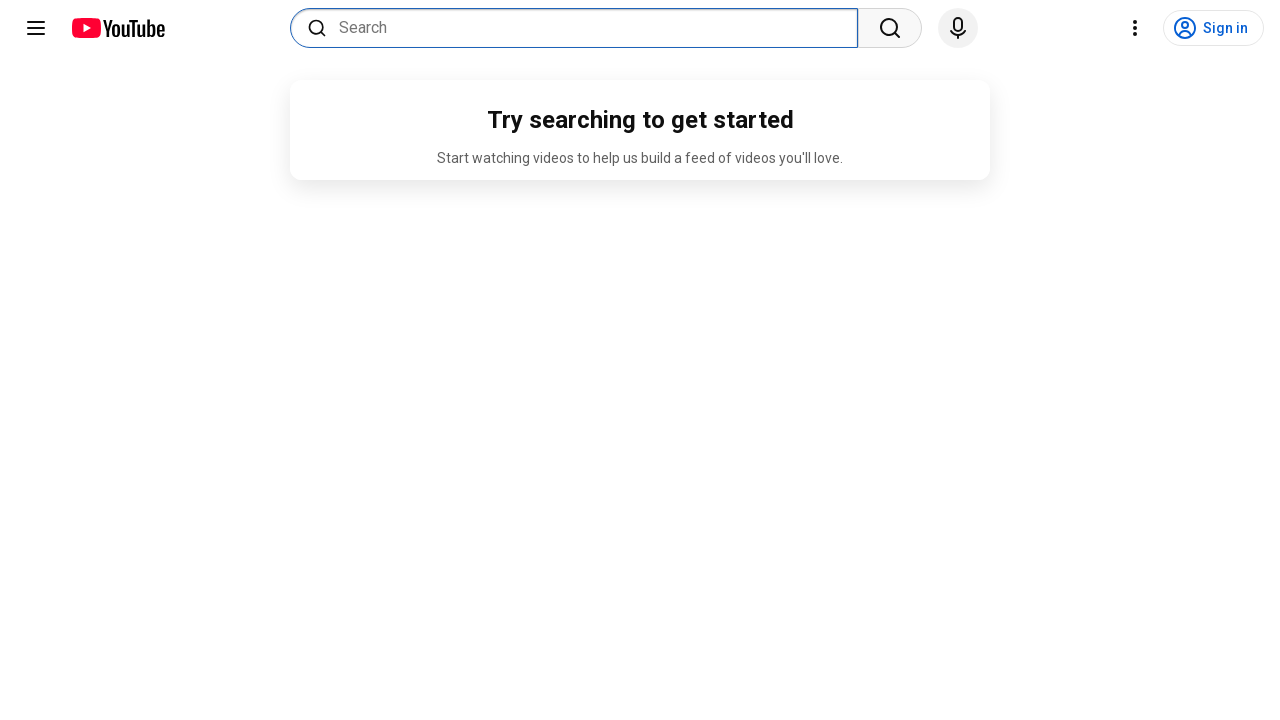

Filled search bar with 'Playwright tutorial by tester talks' on internal:attr=[placeholder="Search"i]
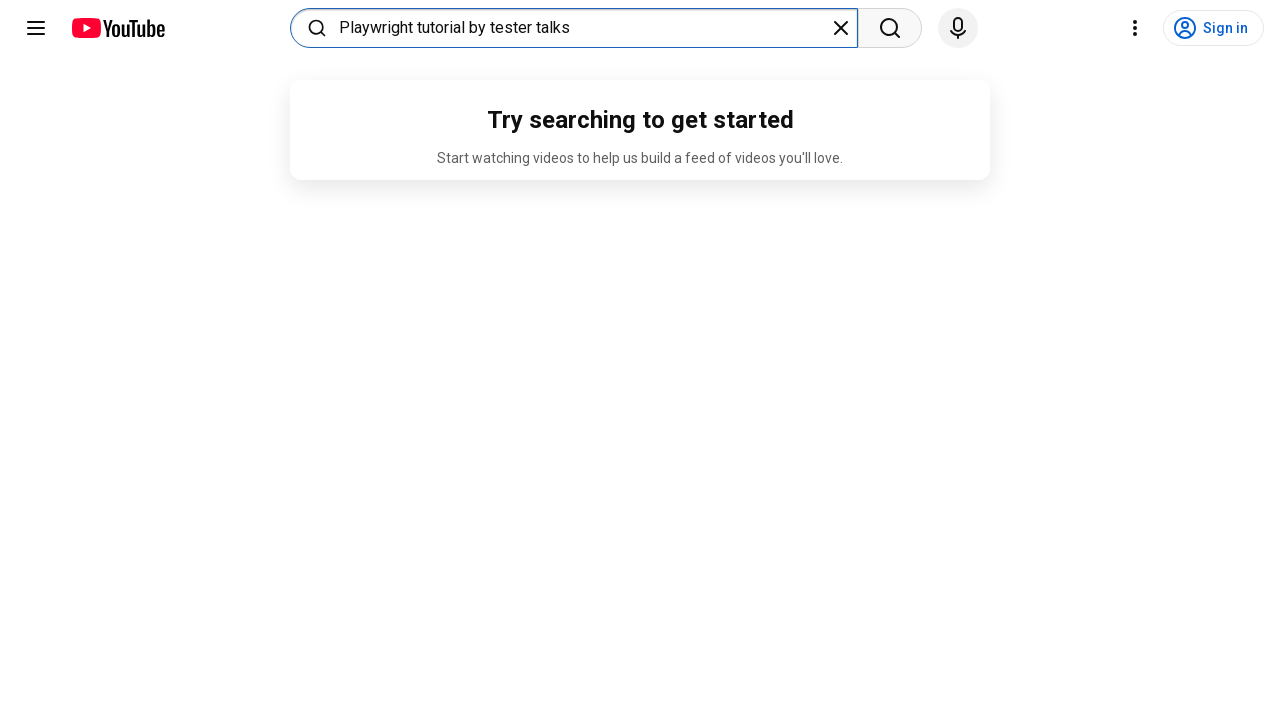

Waited for search suggestions to appear
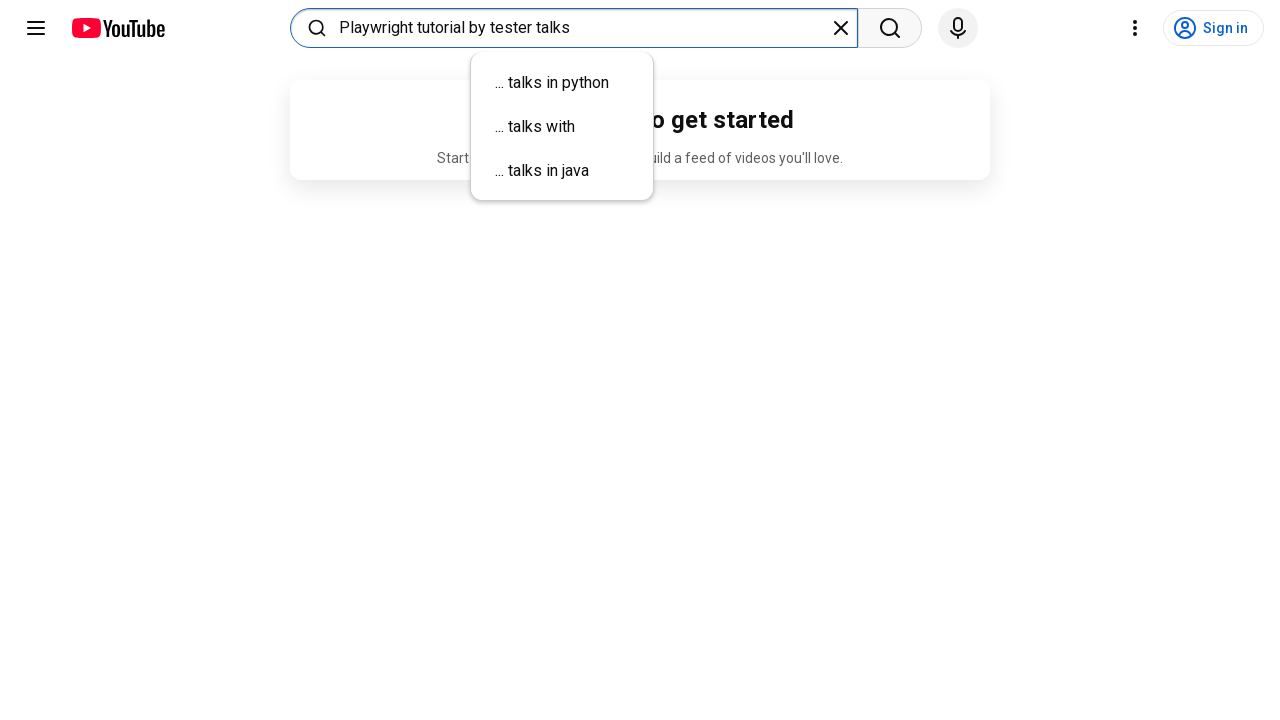

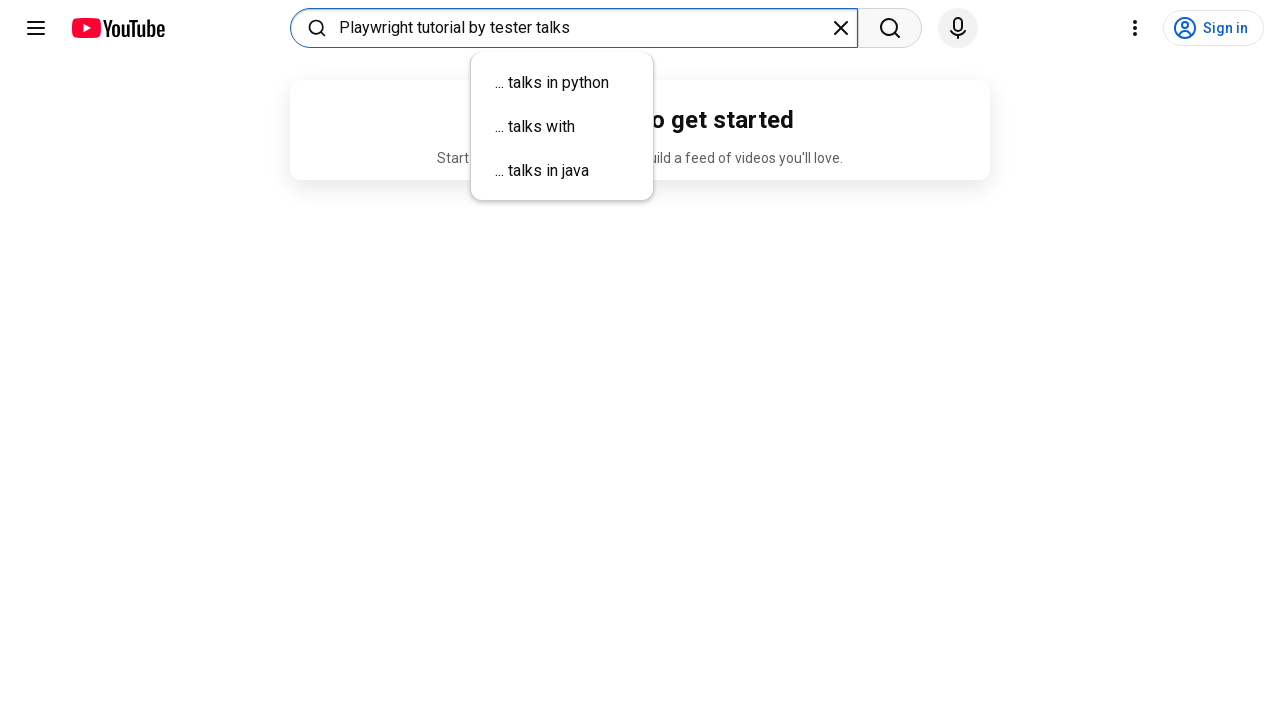